Tests entering text into a prompt popup and accepting it

Starting URL: https://practice-automation.com/popups/

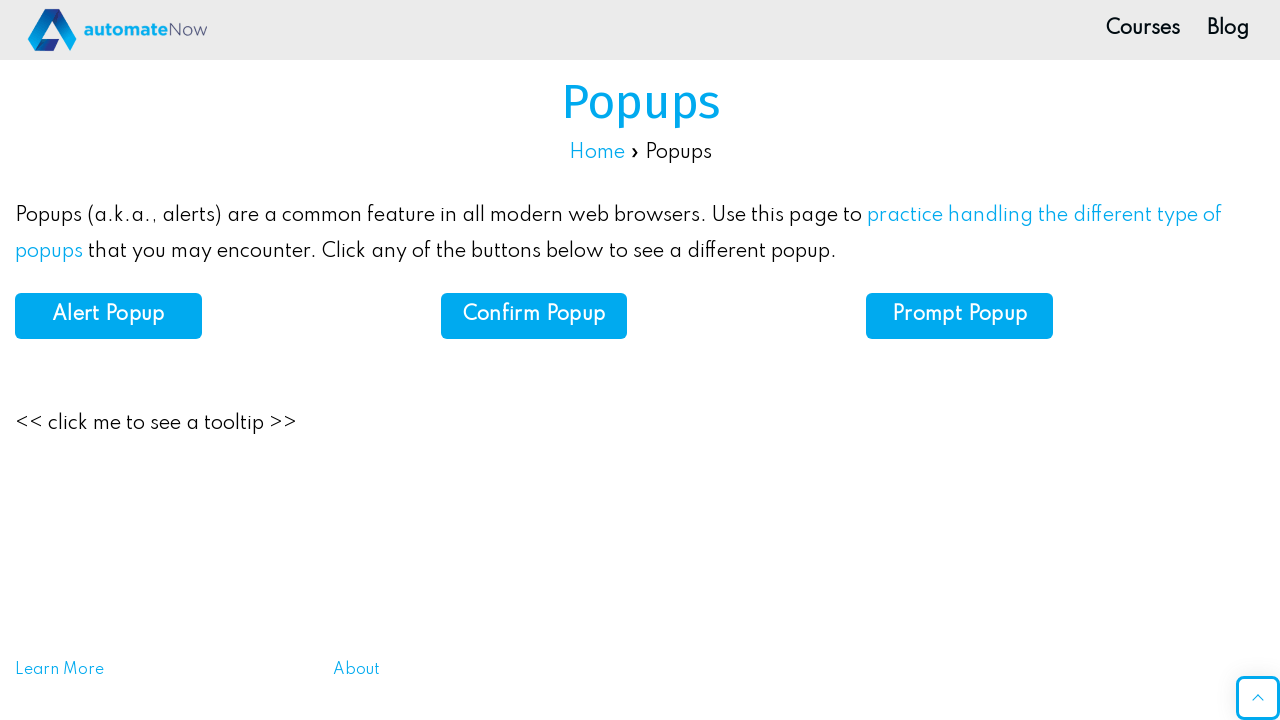

Set up dialog handler to accept prompt with 'name'
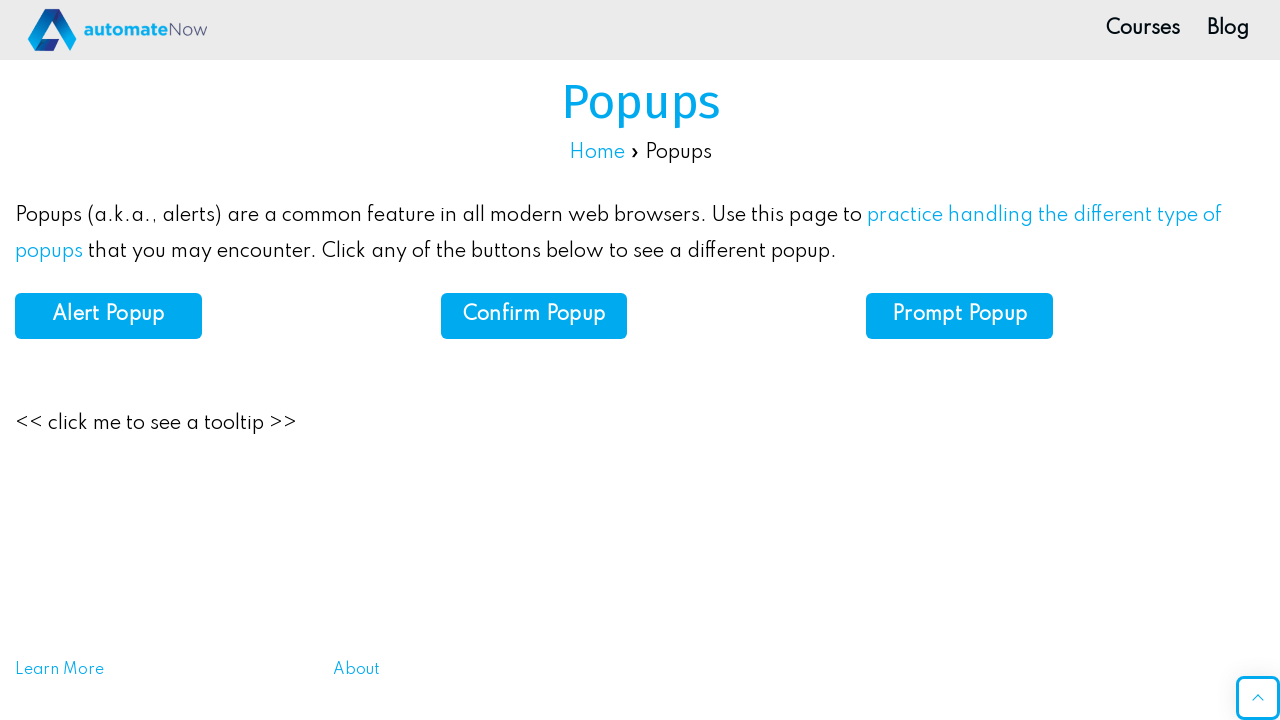

Clicked prompt button to trigger popup at (960, 316) on #prompt
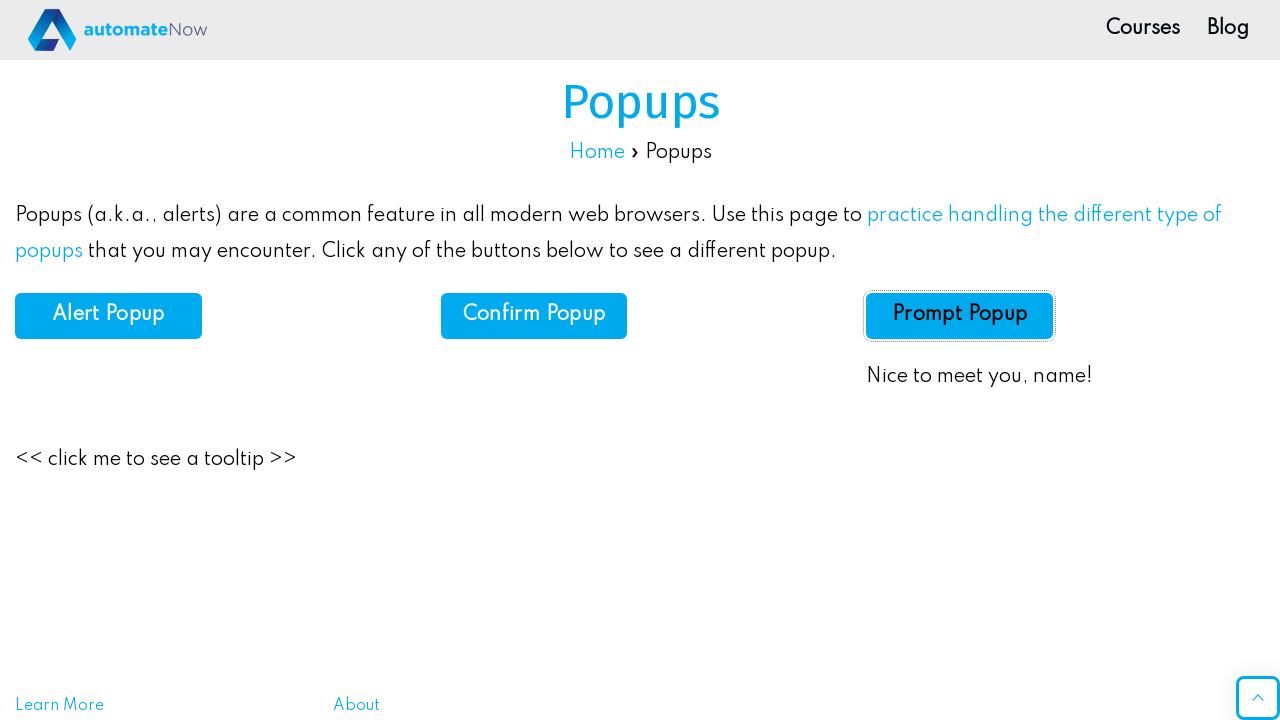

Prompt result element loaded after accepting dialog
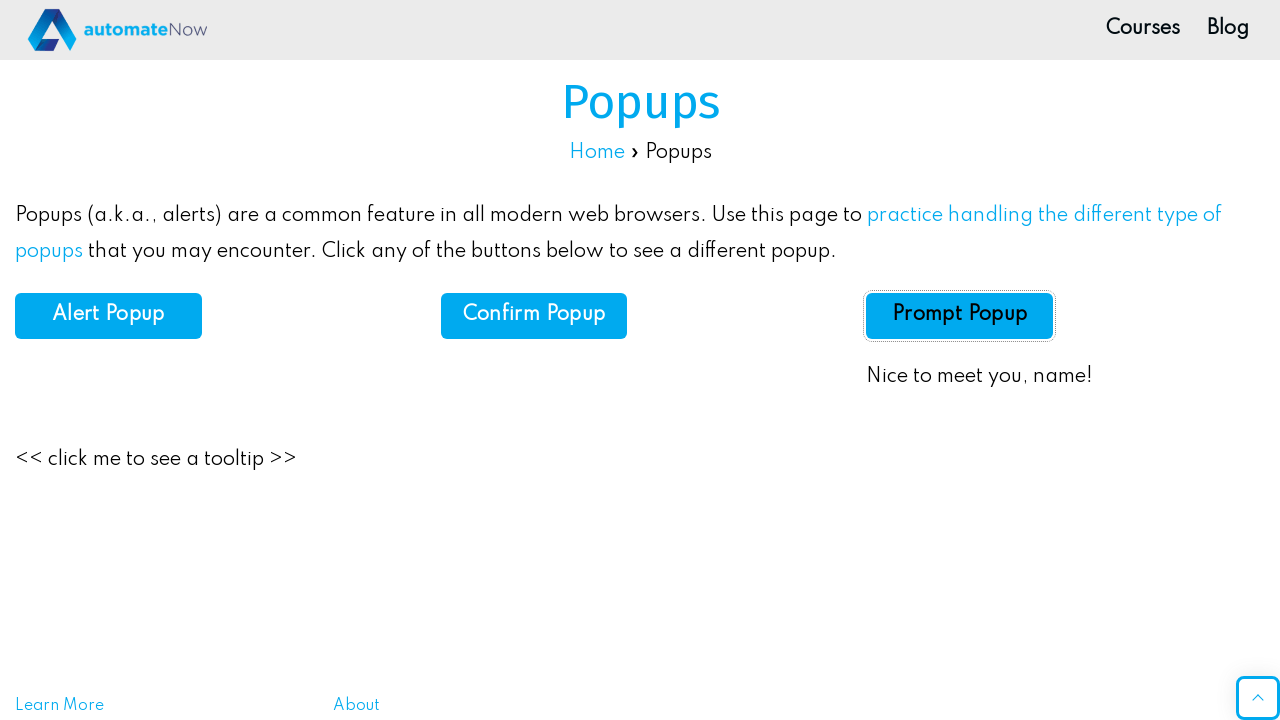

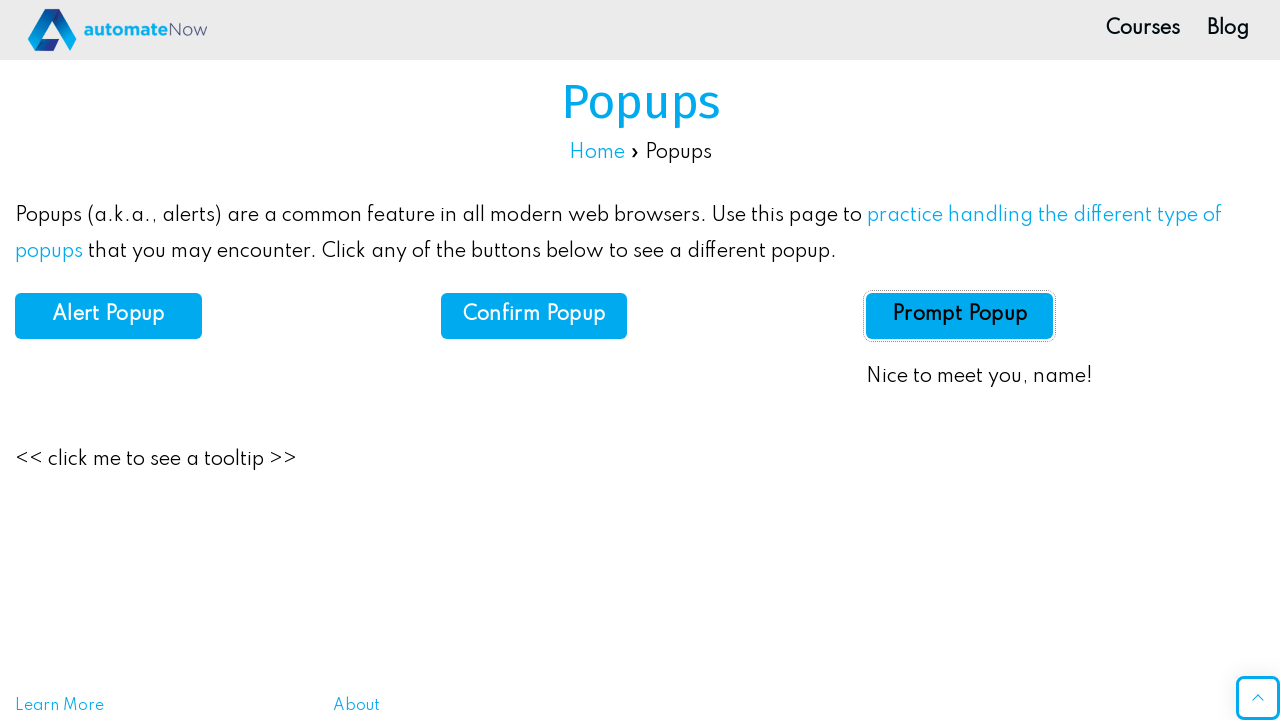